Waits for an element with ID "mock" to be present on the page

Starting URL: http://www.tankathon.com

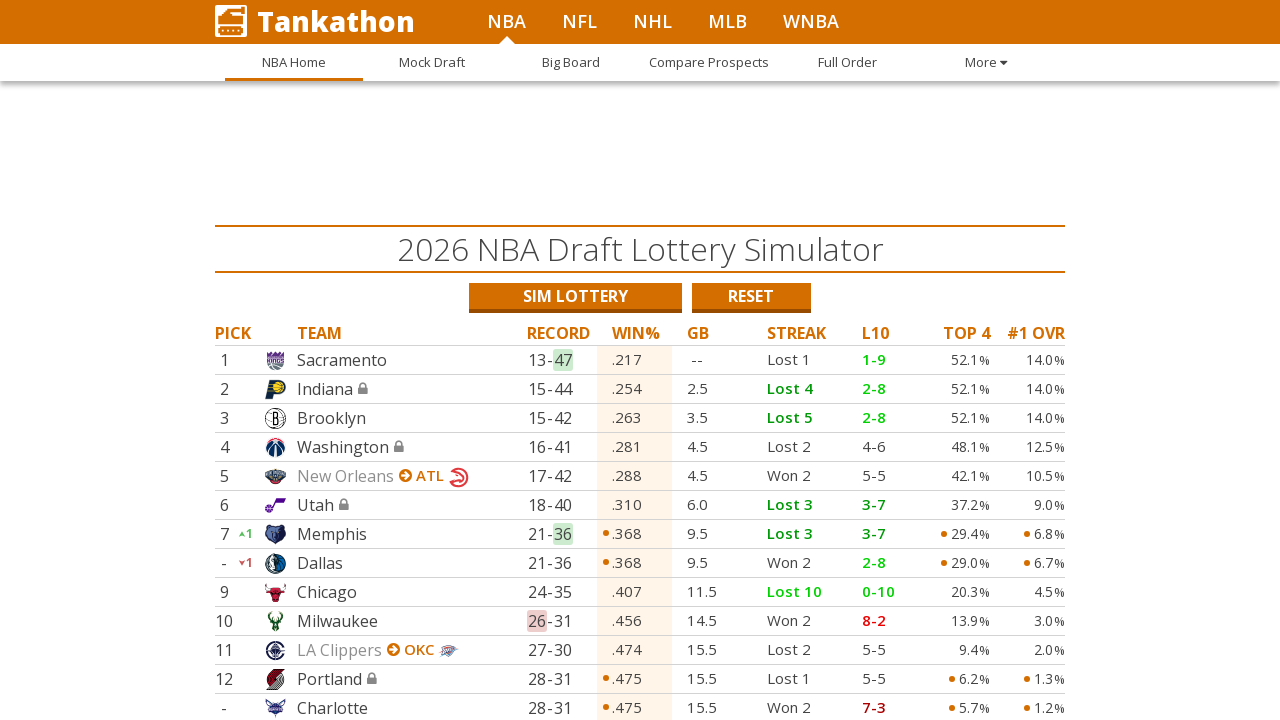

Navigated to http://www.tankathon.com
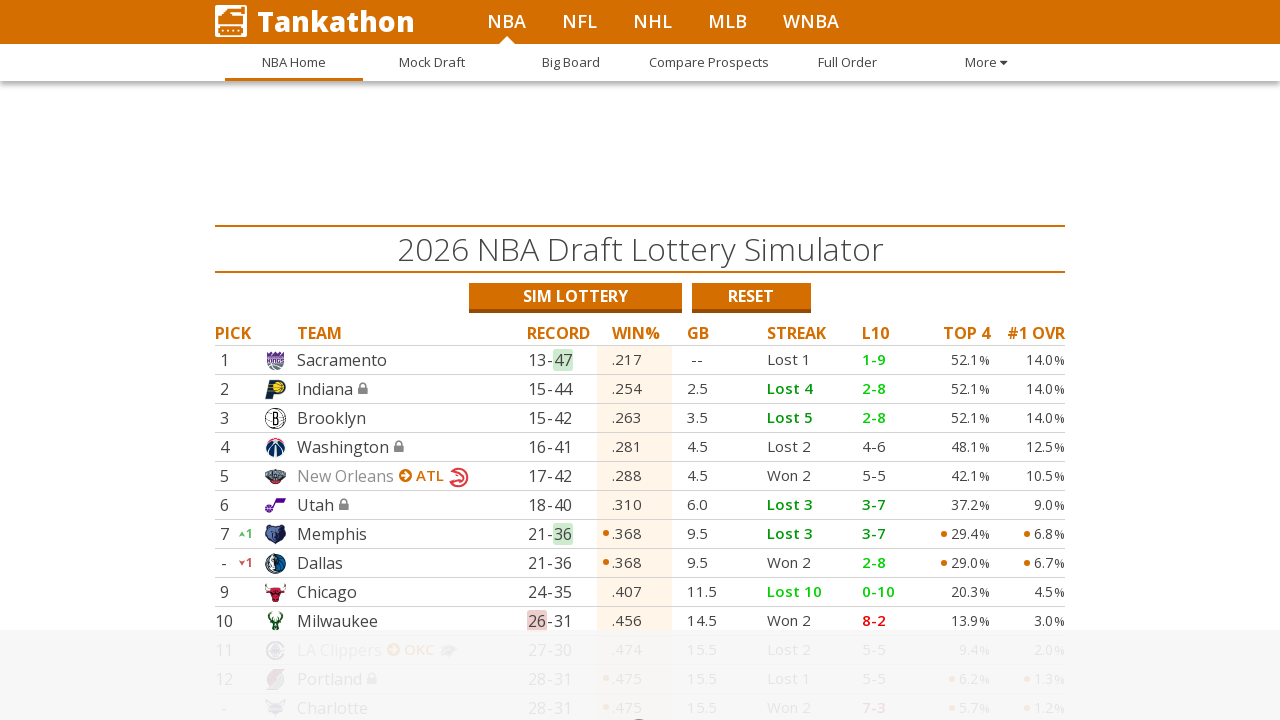

Waited for element with ID 'mock' to be present on the page
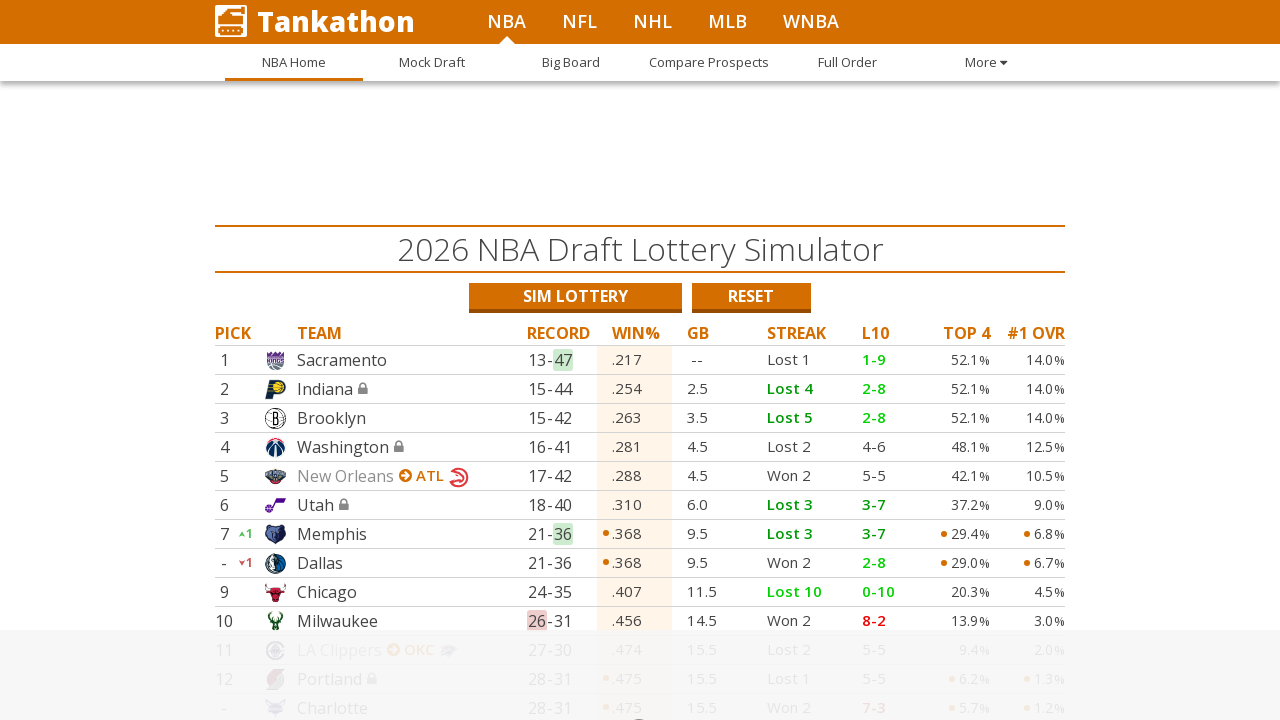

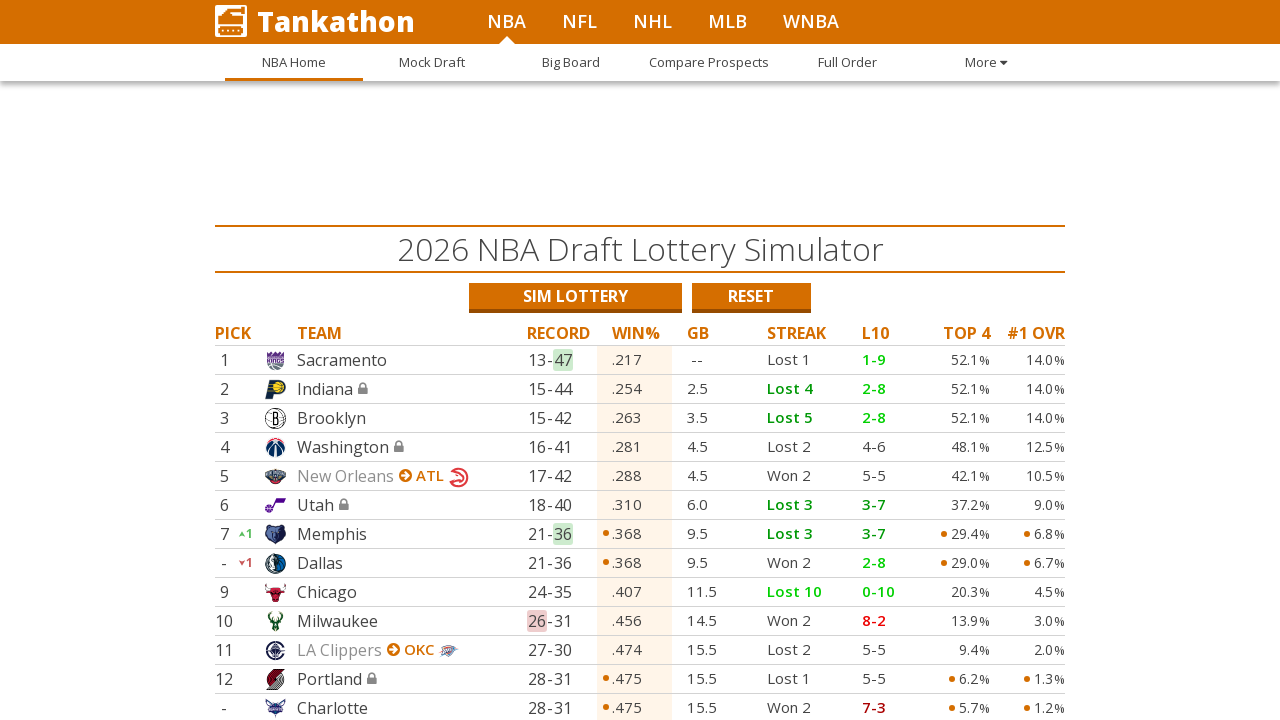